Tests website navigation using explicit waits by clicking on "Shop by Category" link and selecting a category from the navigation menu

Starting URL: https://ecommerce-playground.lambdatest.io/

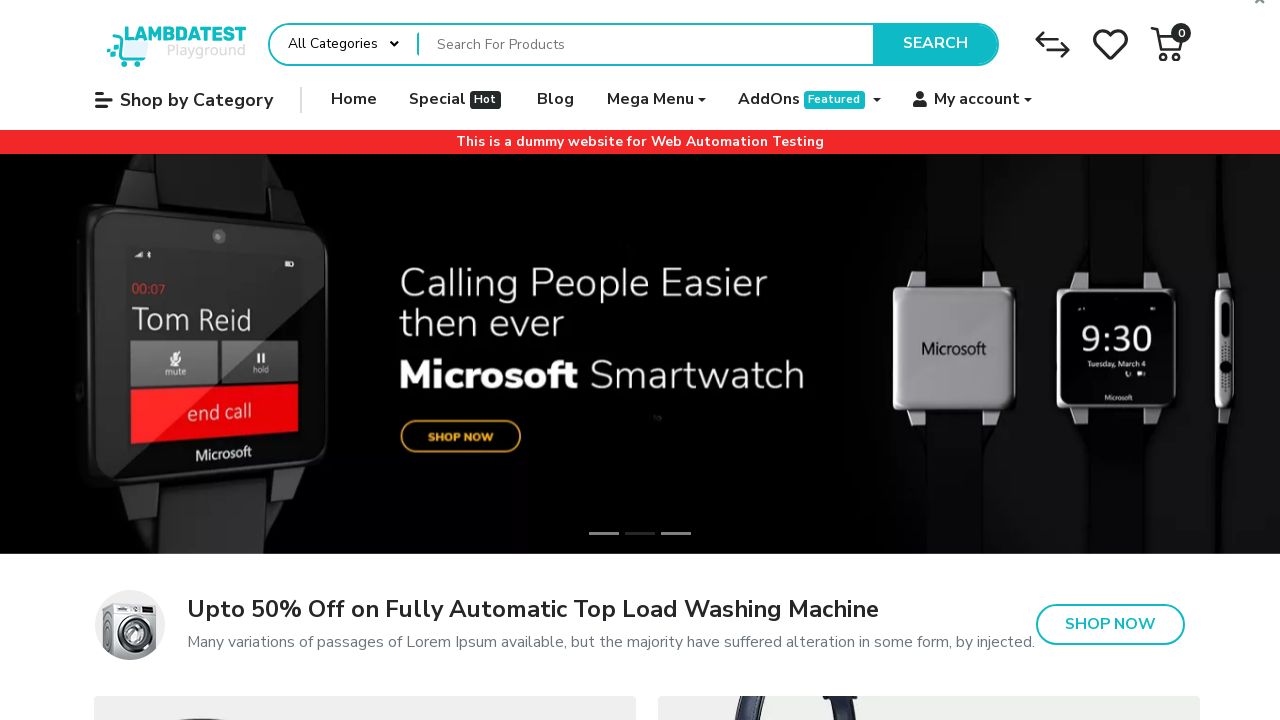

Waited for 'Shop by Category' link to be visible
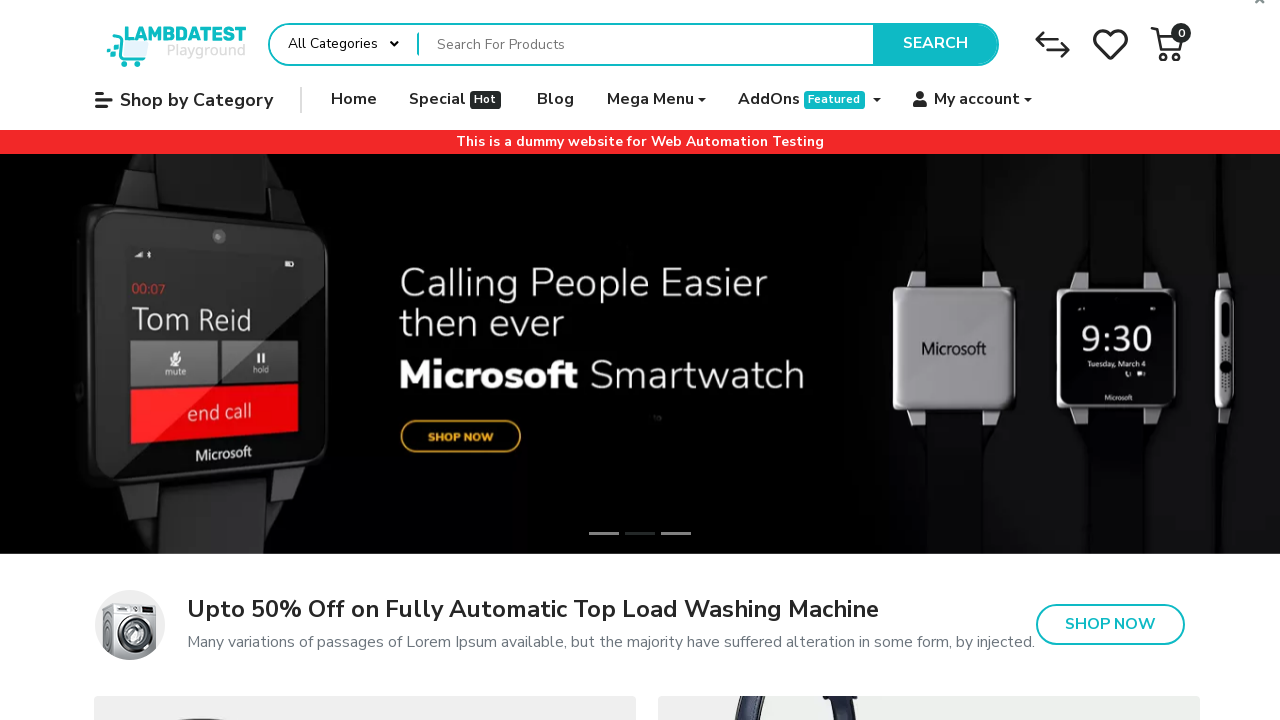

Clicked on 'Shop by Category' link at (184, 100) on text=Shop by Category
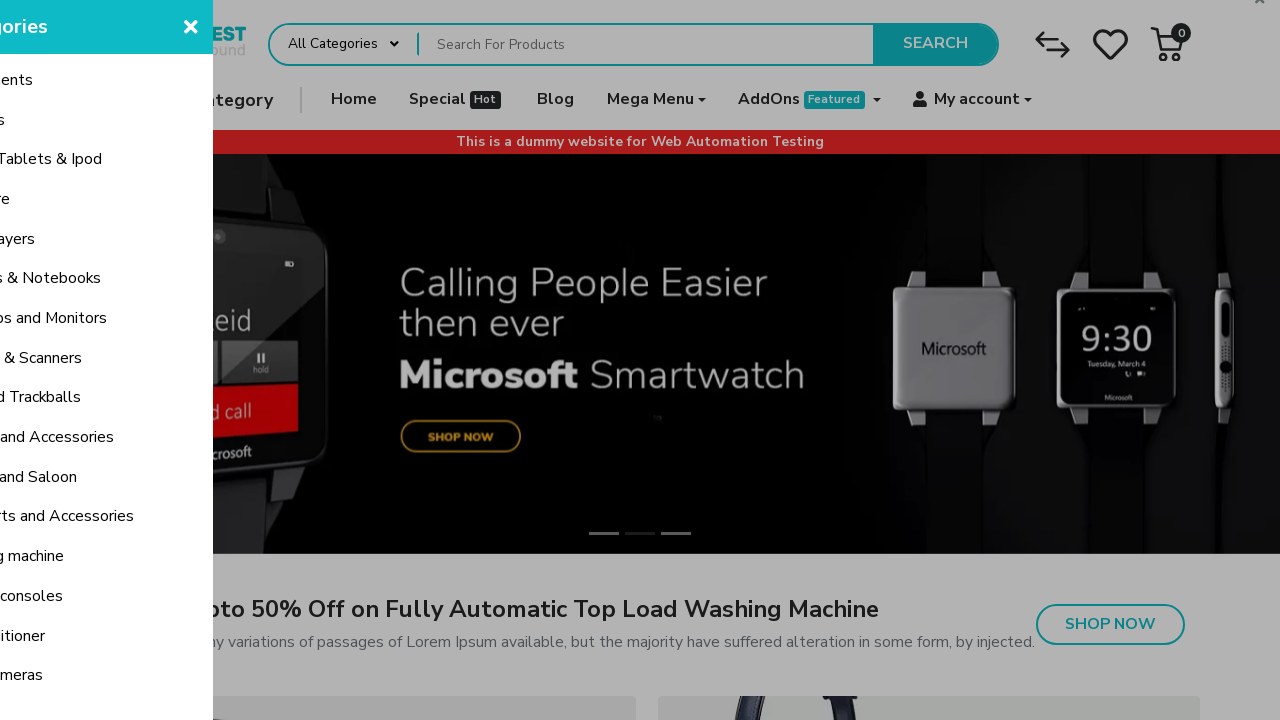

Waited for 5th category item in navigation menu to be visible
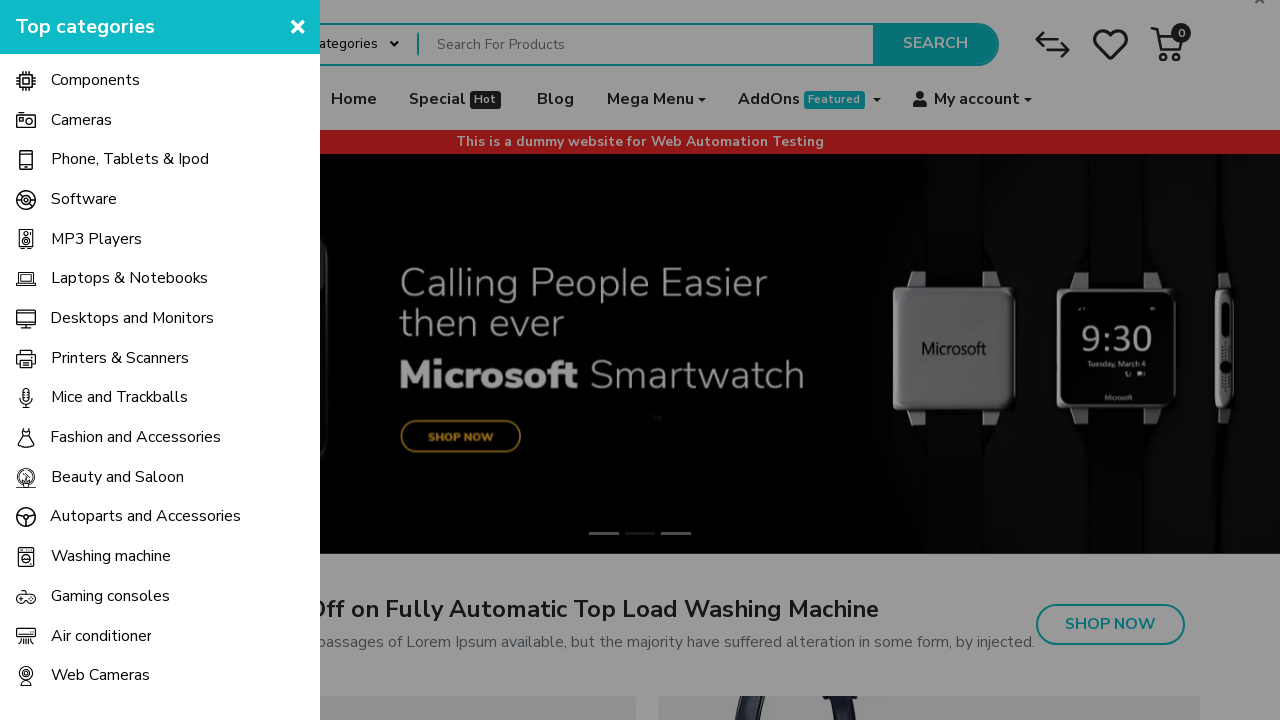

Clicked on 5th category item in navigation menu at (160, 239) on .entry-component .entry-widget nav.navbar ul li:nth-child(5) a
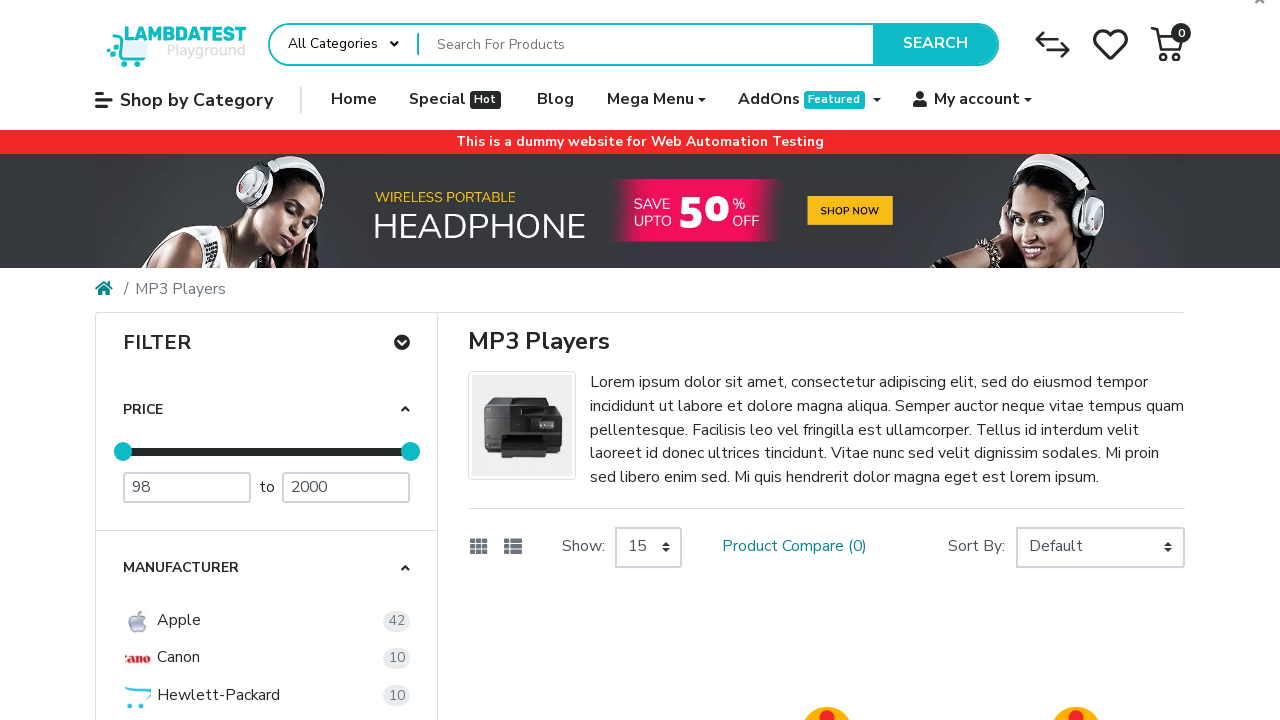

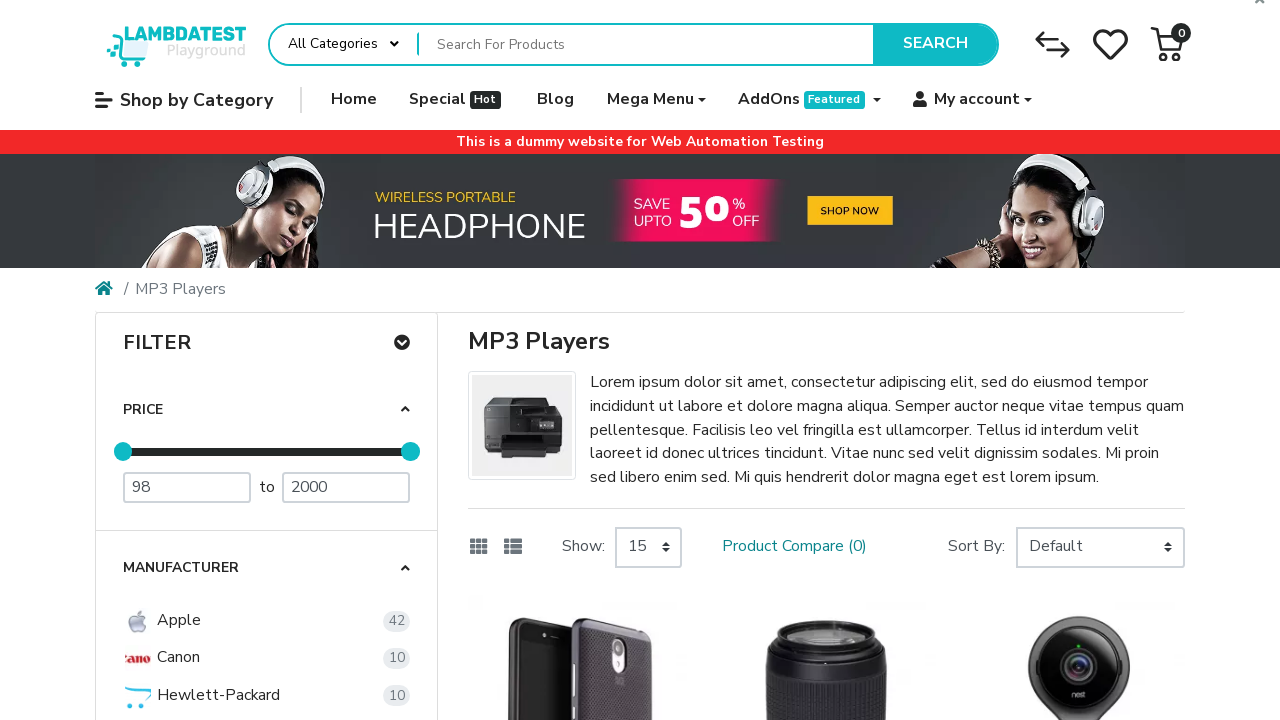